Tests slider functionality on an EMI calculator website by dragging the loan amount slider and loan interest slider to adjust their values

Starting URL: https://emicalculator.net/

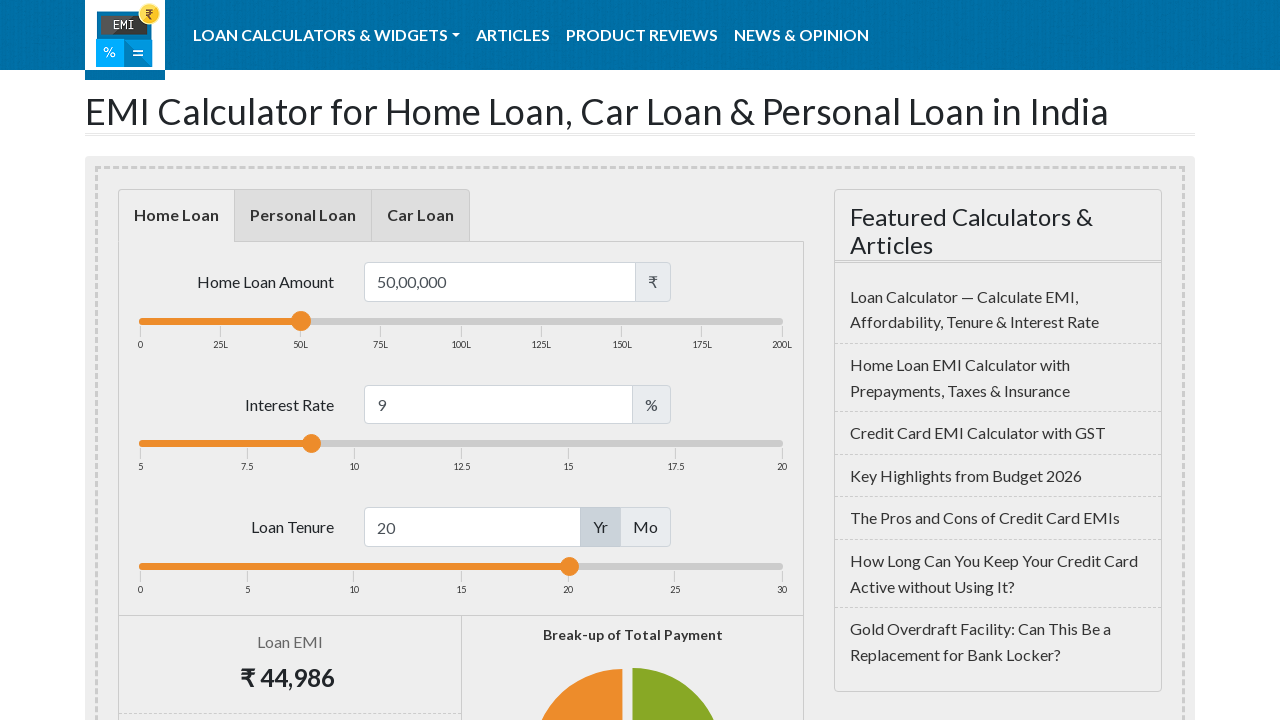

Waited for loan amount slider to be visible
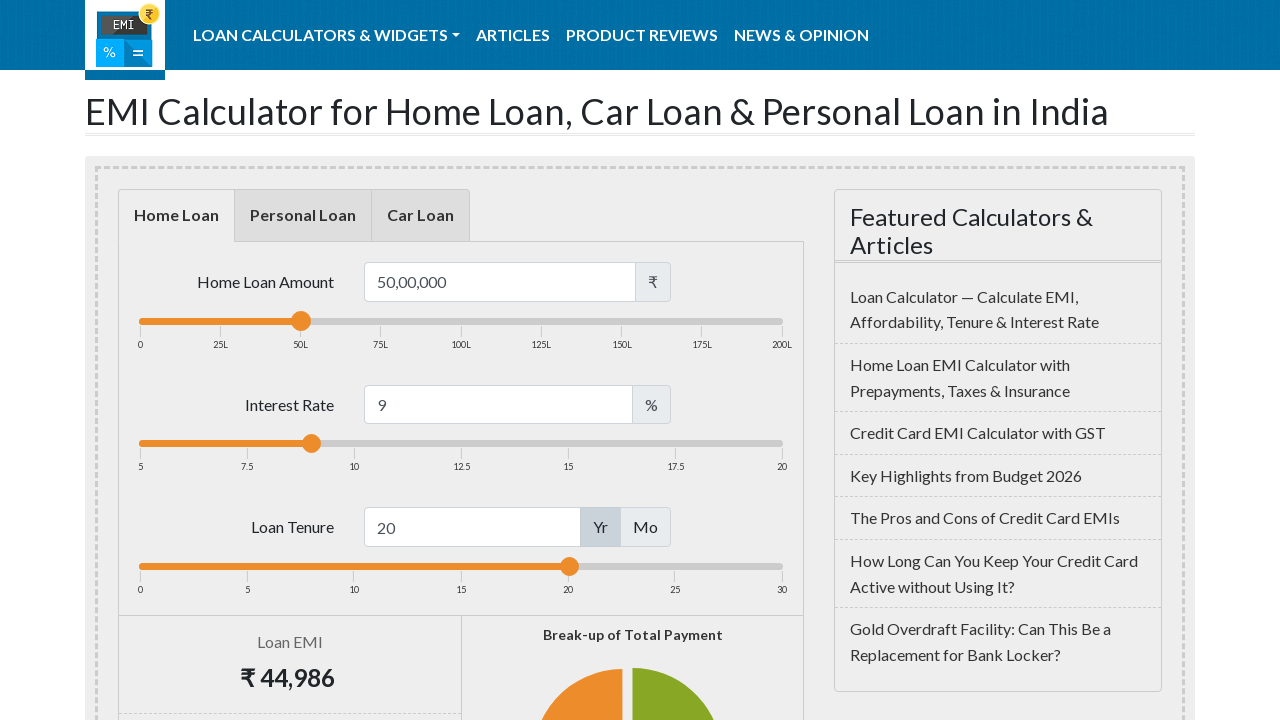

Located the loan amount slider element
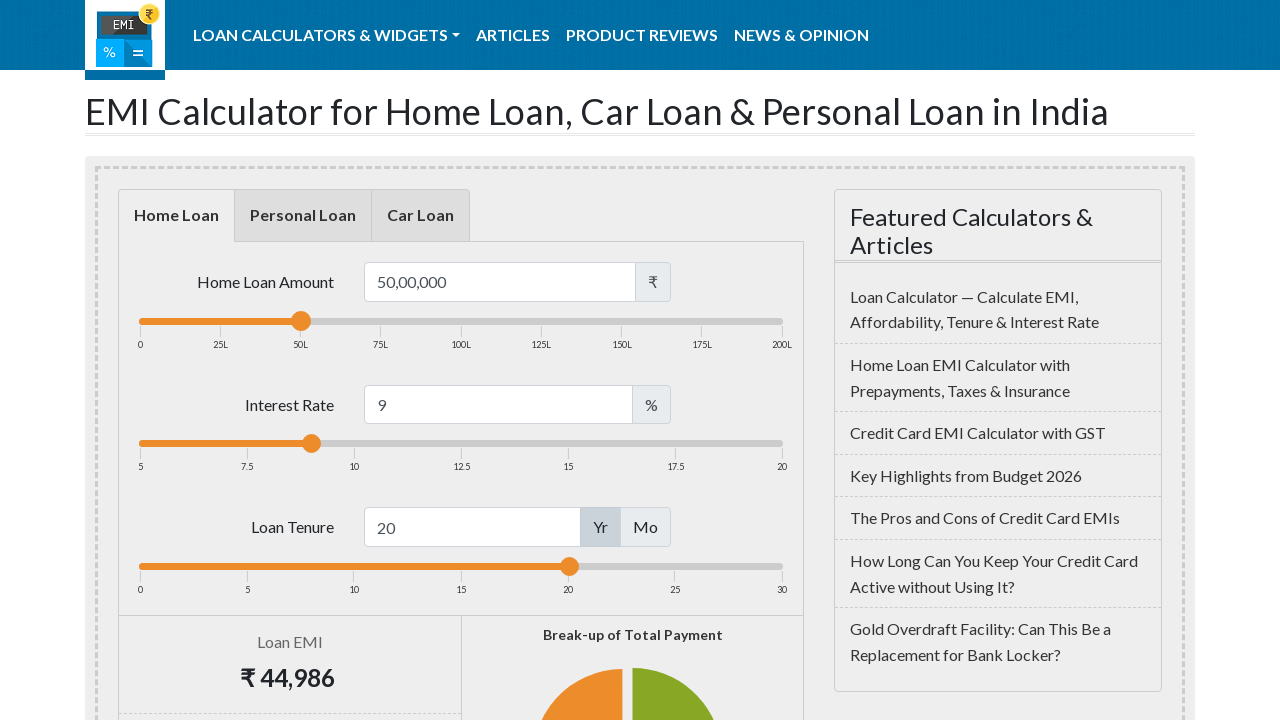

Retrieved bounding box of loan amount slider
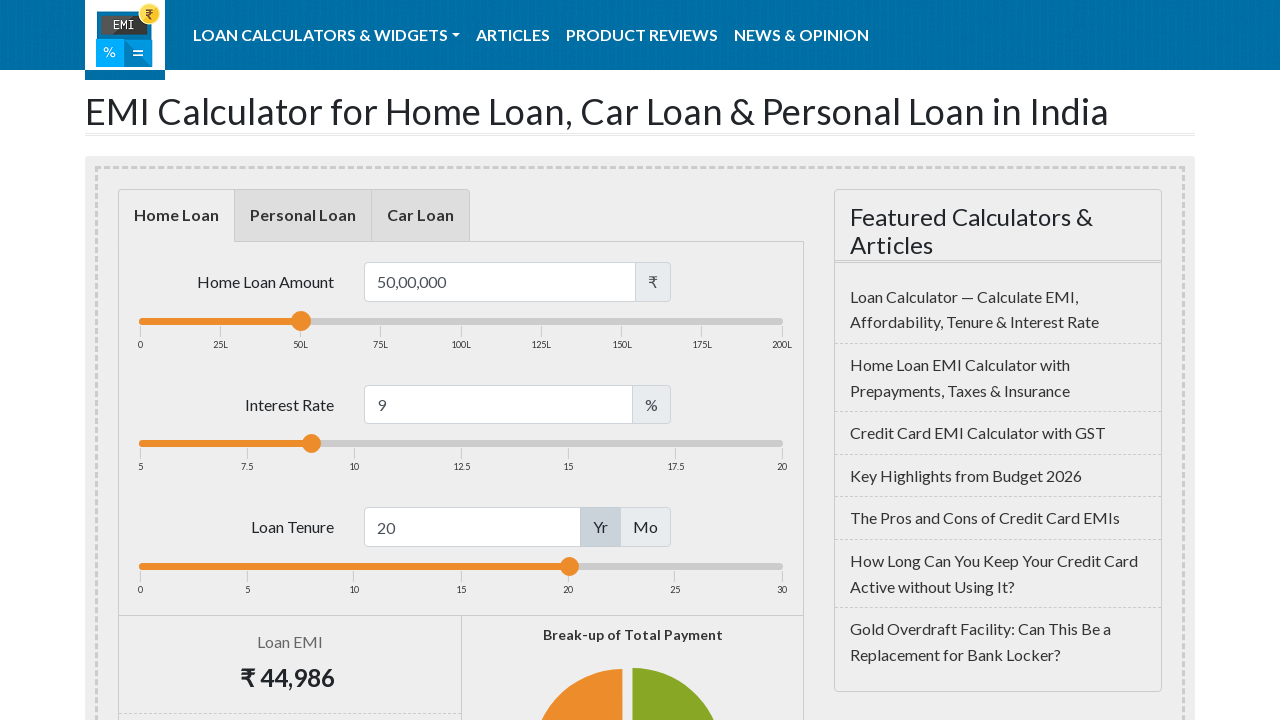

Moved mouse to center of loan amount slider at (461, 321)
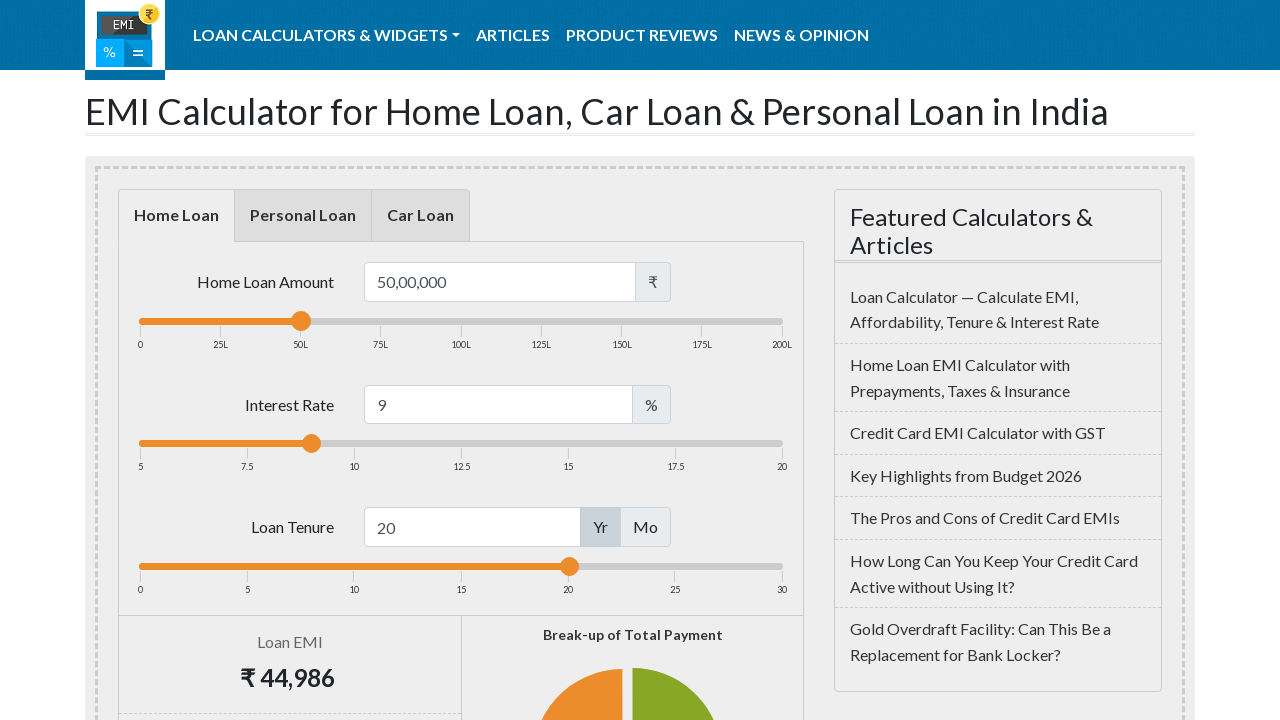

Pressed down mouse button on loan amount slider at (461, 321)
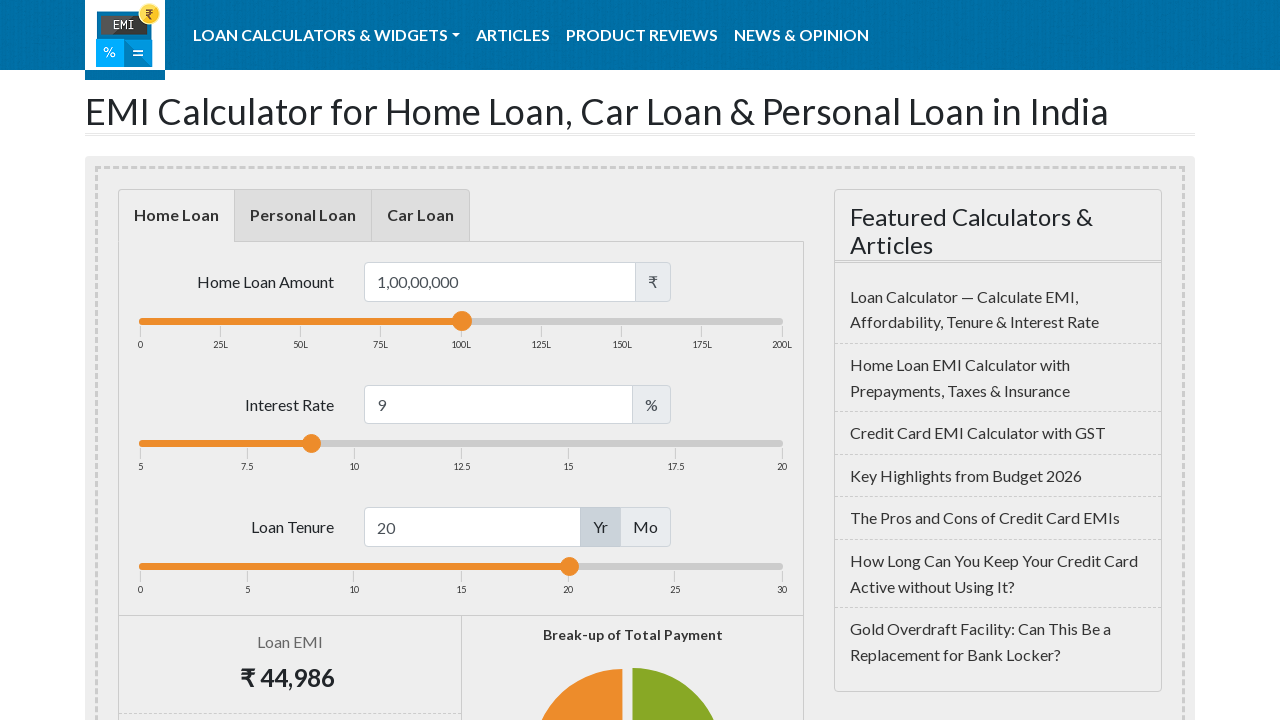

Dragged loan amount slider to the right by 23 pixels at (484, 321)
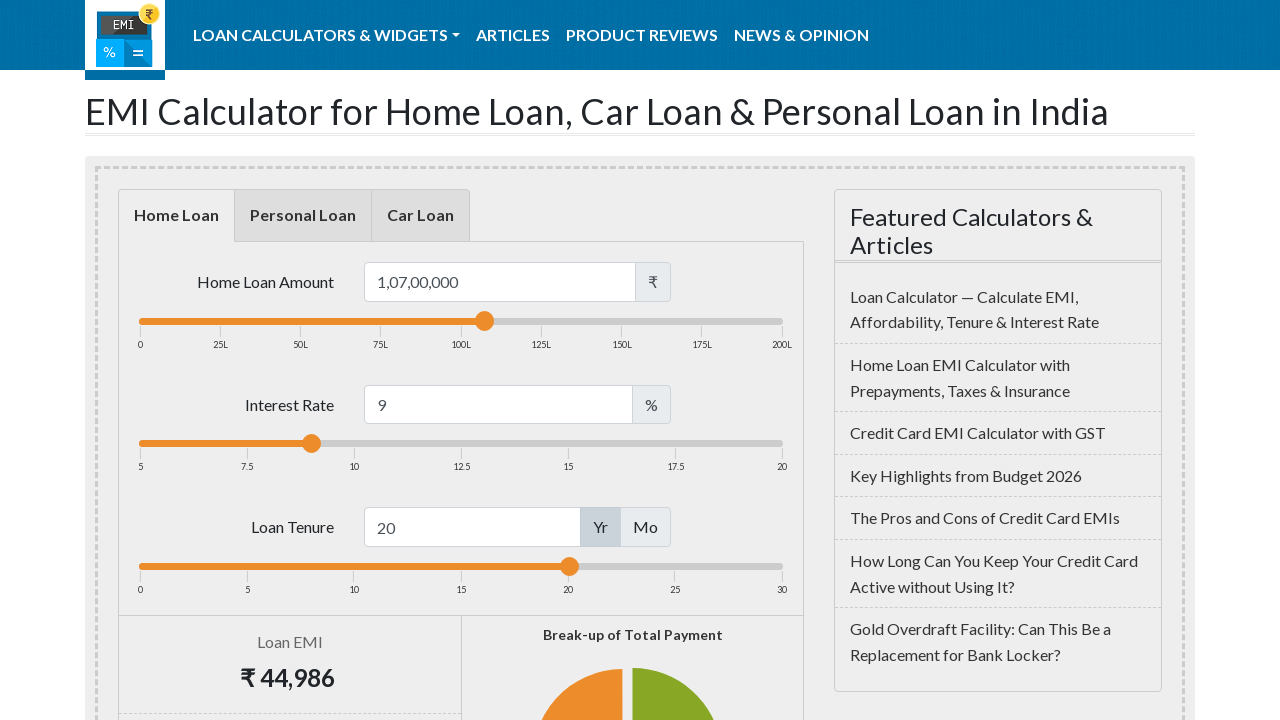

Released mouse button on loan amount slider at (484, 321)
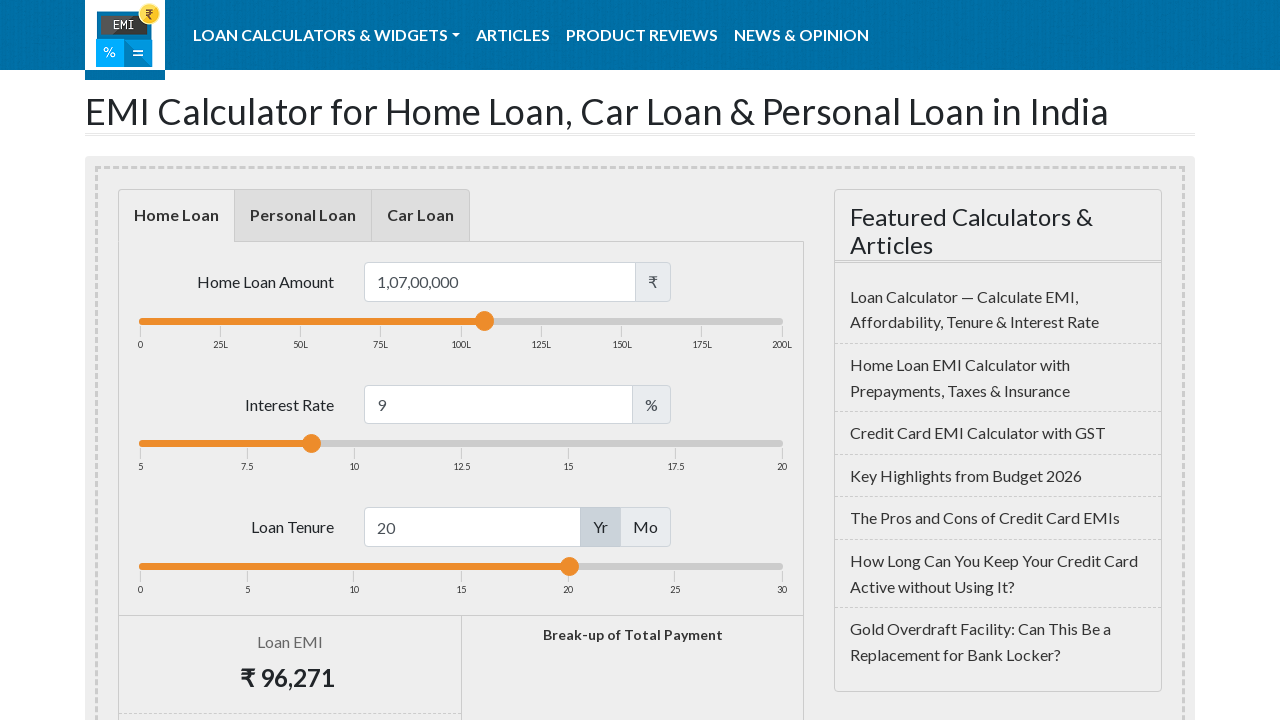

Located the loan interest slider element
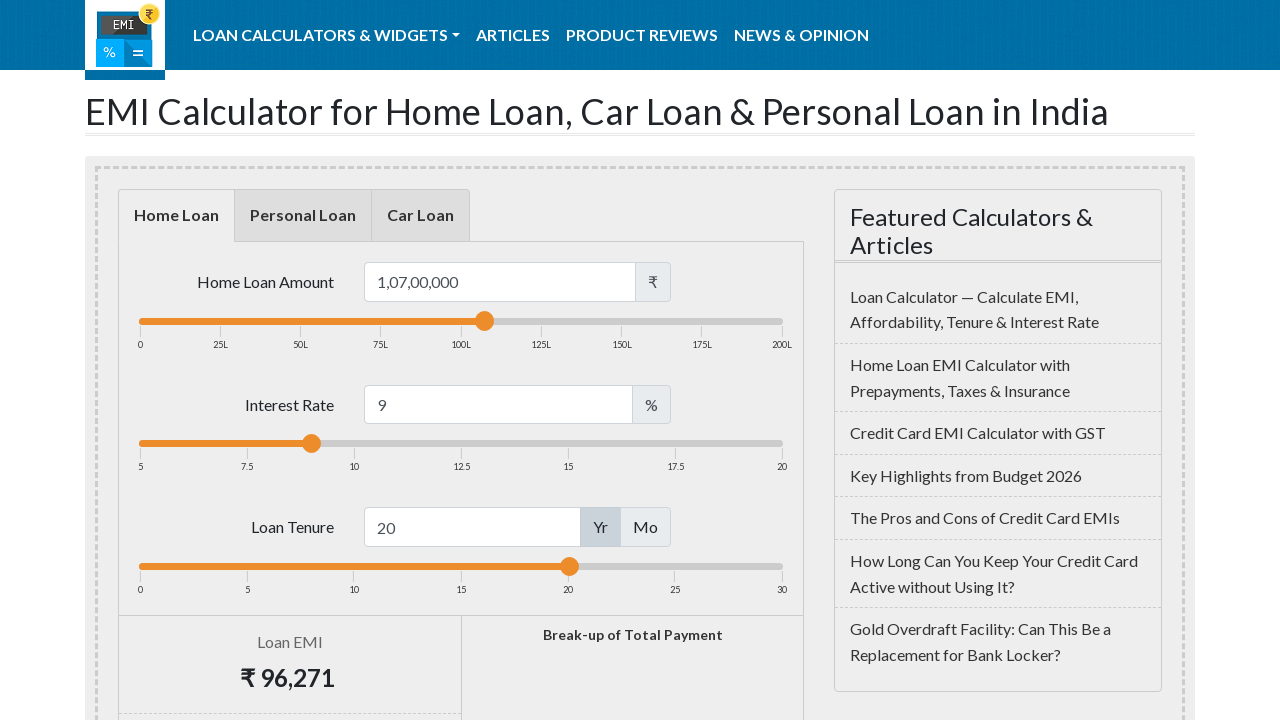

Retrieved bounding box of loan interest slider
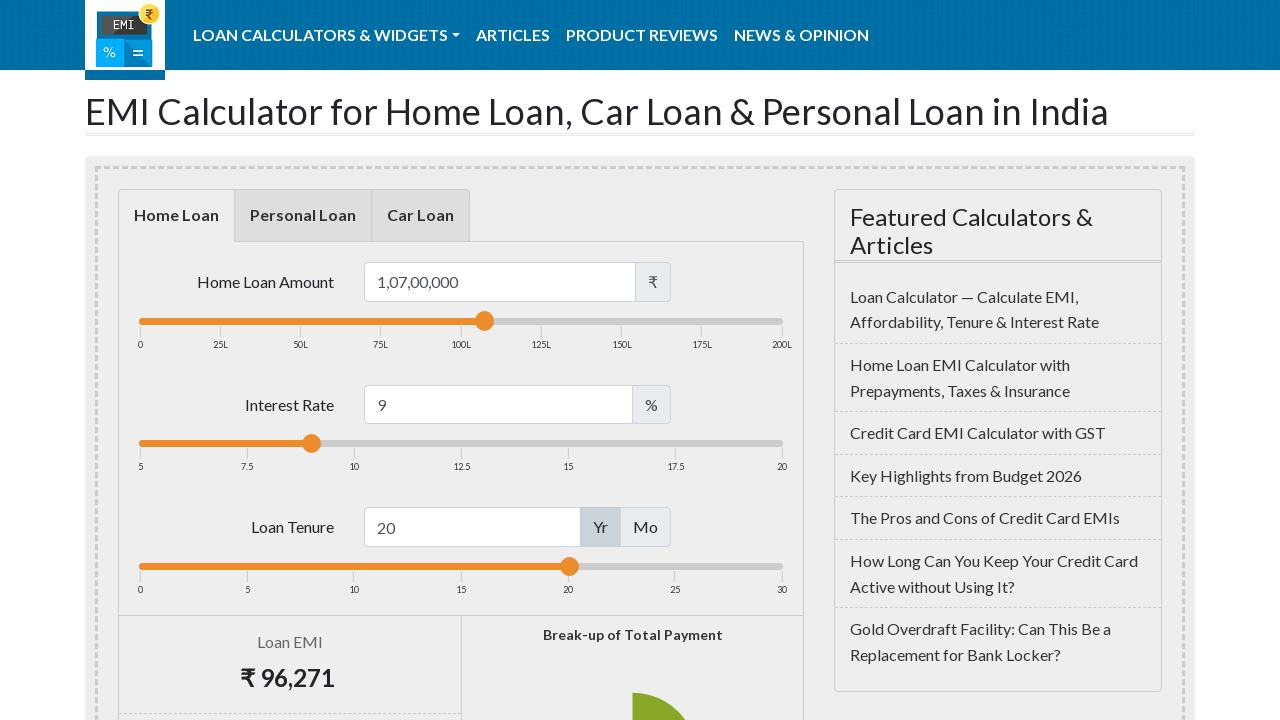

Moved mouse to center of loan interest slider at (461, 444)
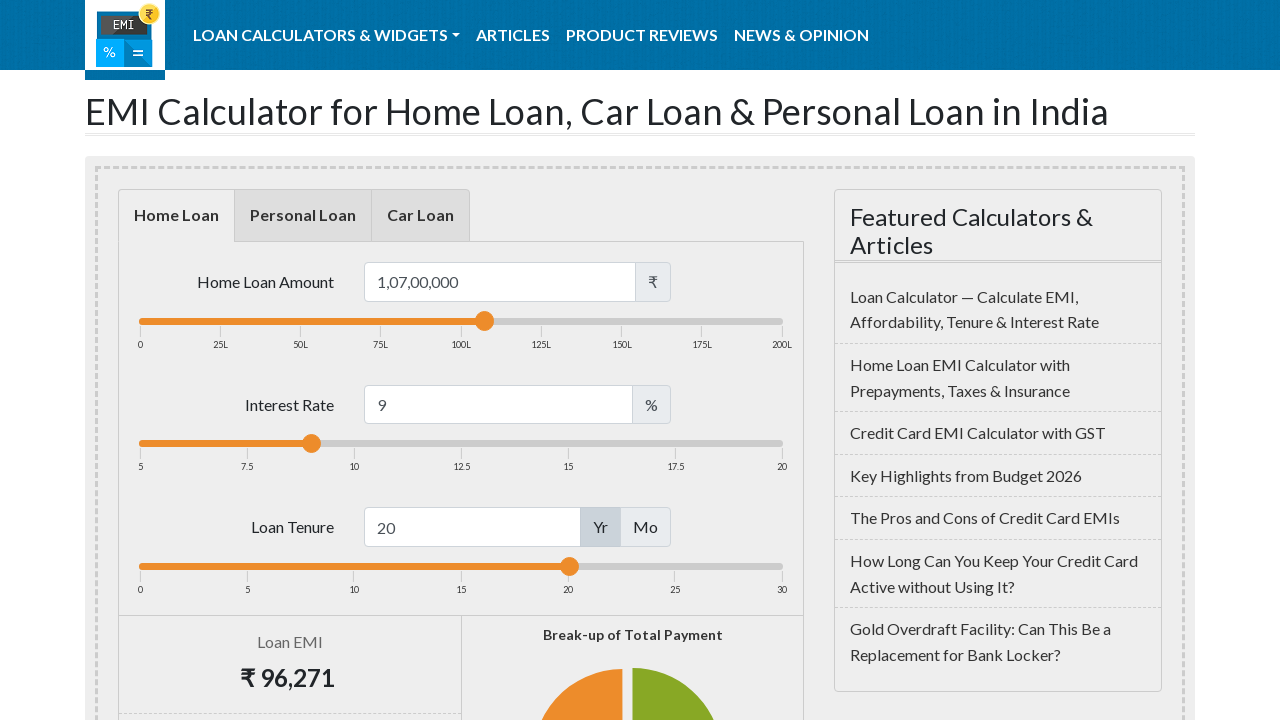

Pressed down mouse button on loan interest slider at (461, 444)
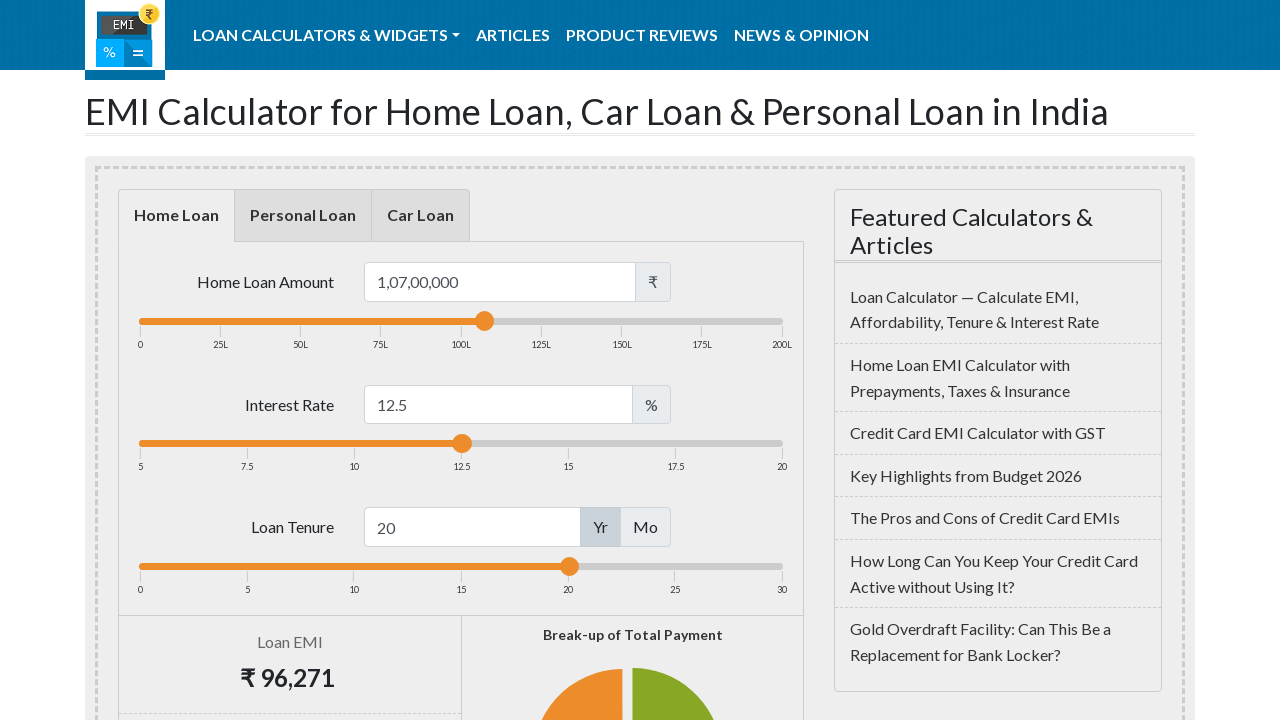

Dragged loan interest slider to the right by 23 pixels at (484, 444)
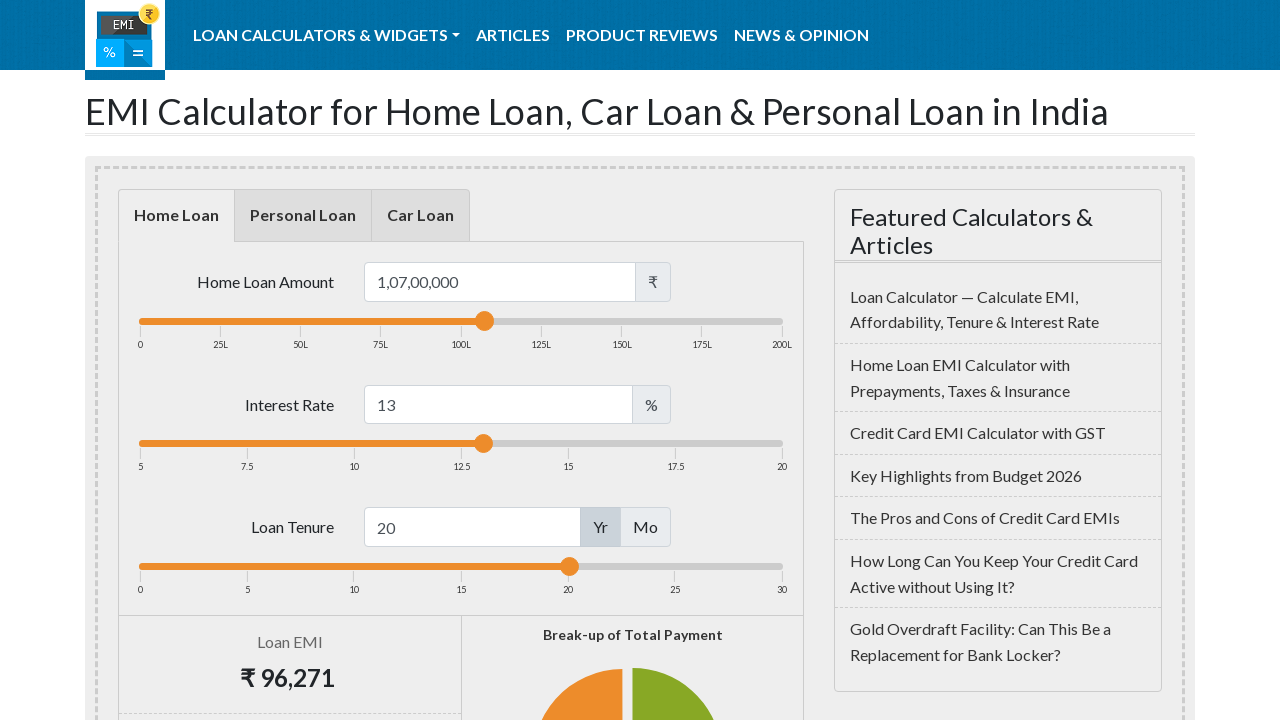

Released mouse button on loan interest slider at (484, 444)
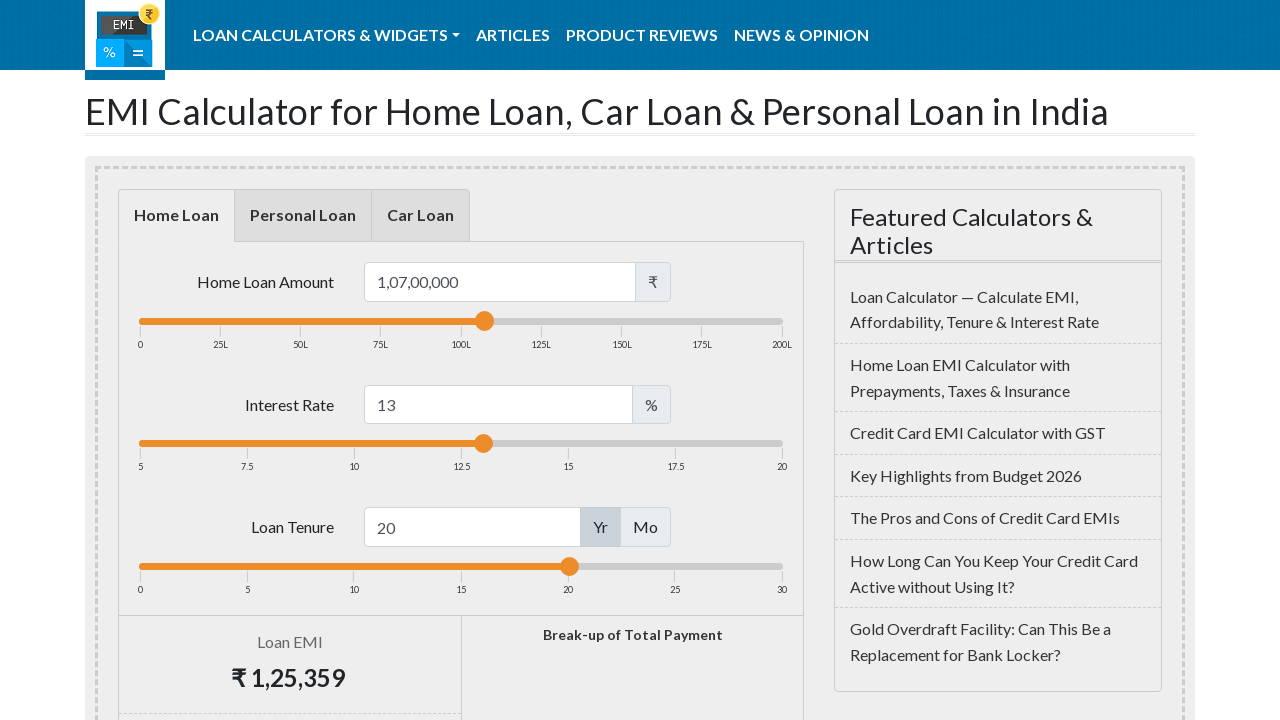

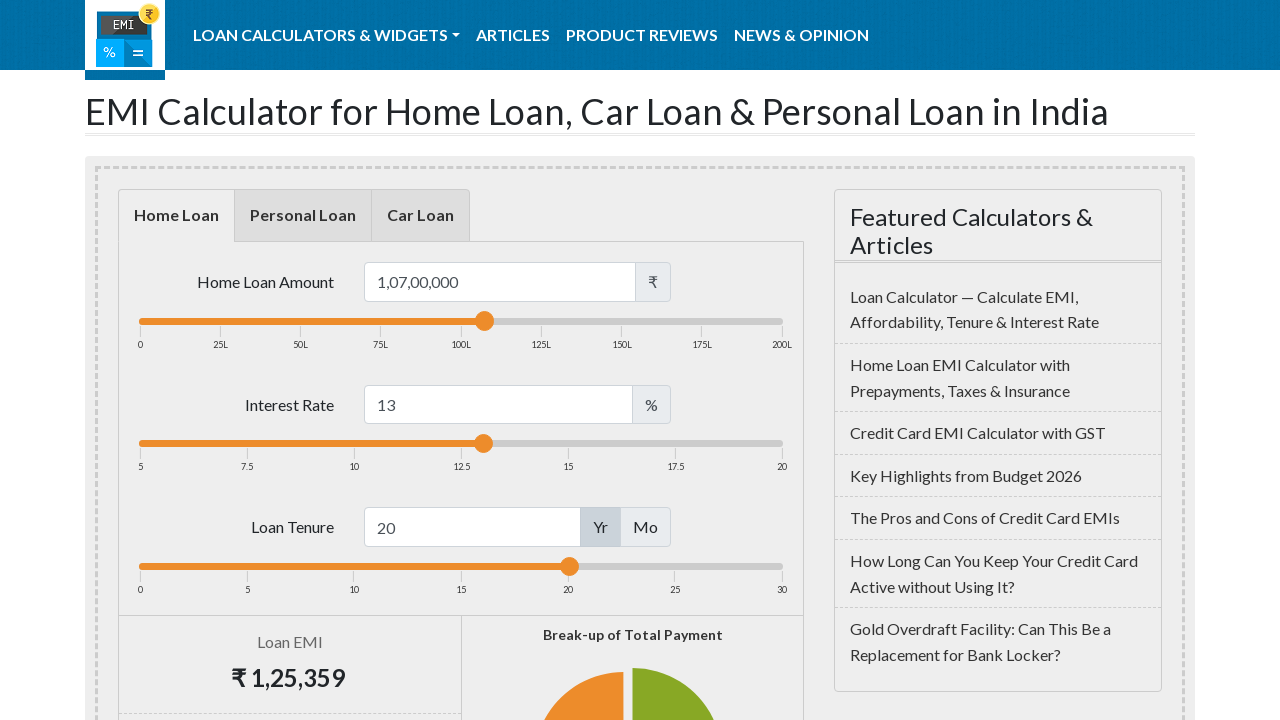